Navigates to Python.org homepage and verifies that event information is displayed in the events section

Starting URL: https://www.python.org/

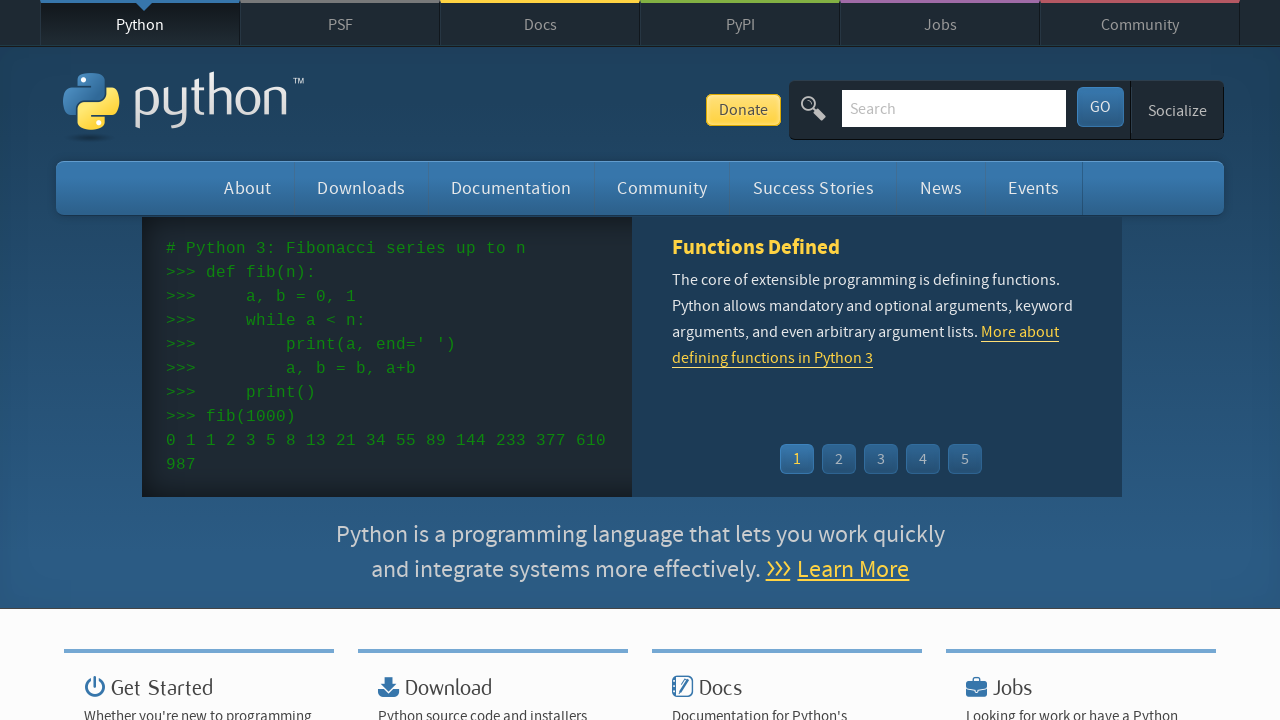

Navigated to Python.org homepage
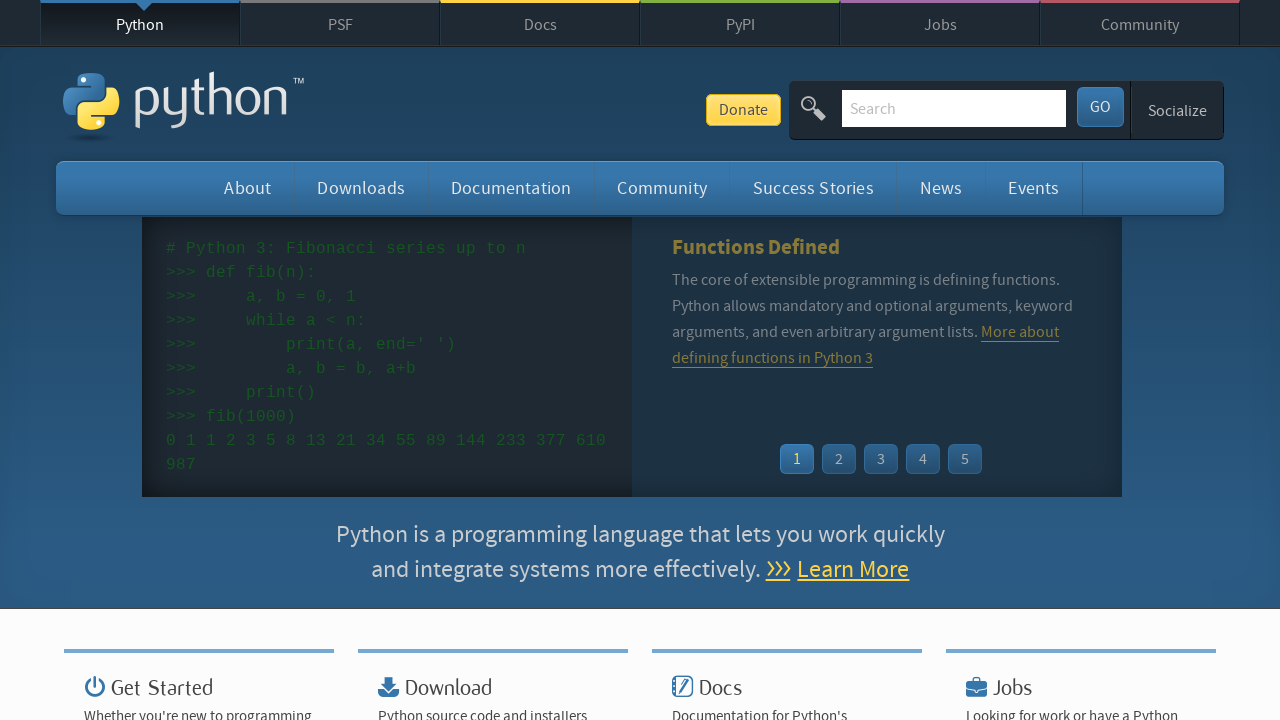

Content section loaded
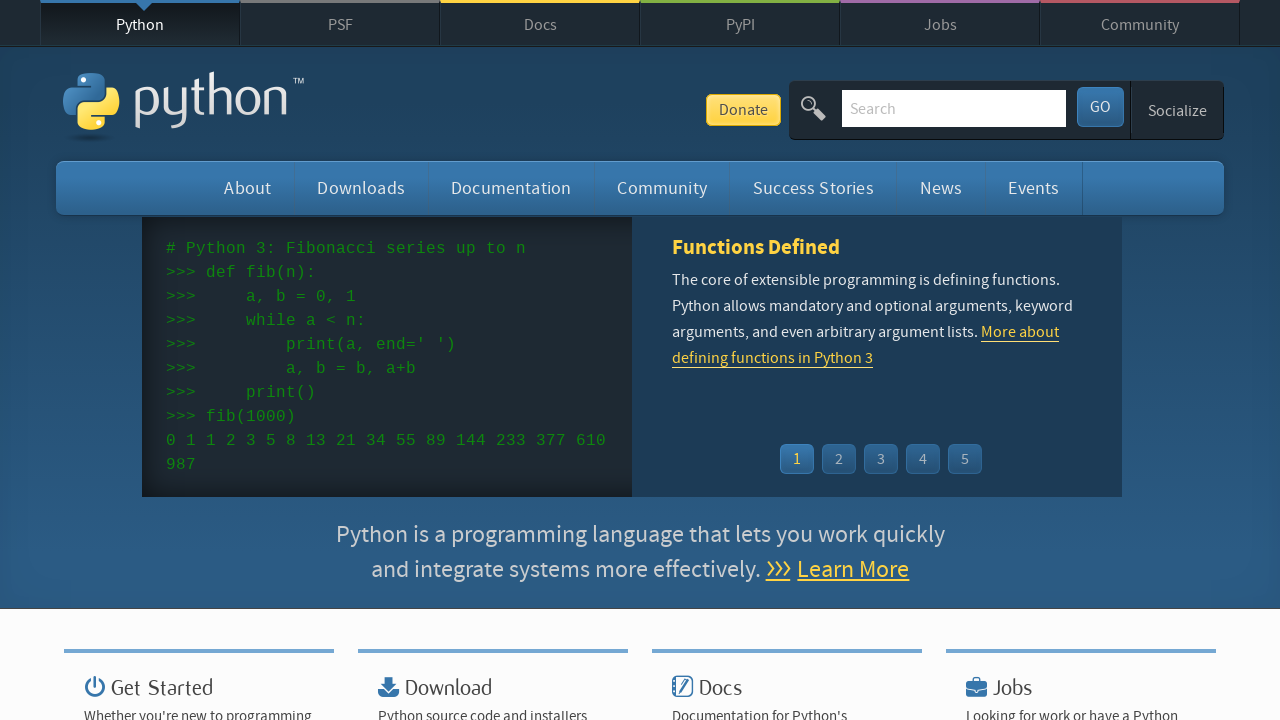

Event widget list items are present
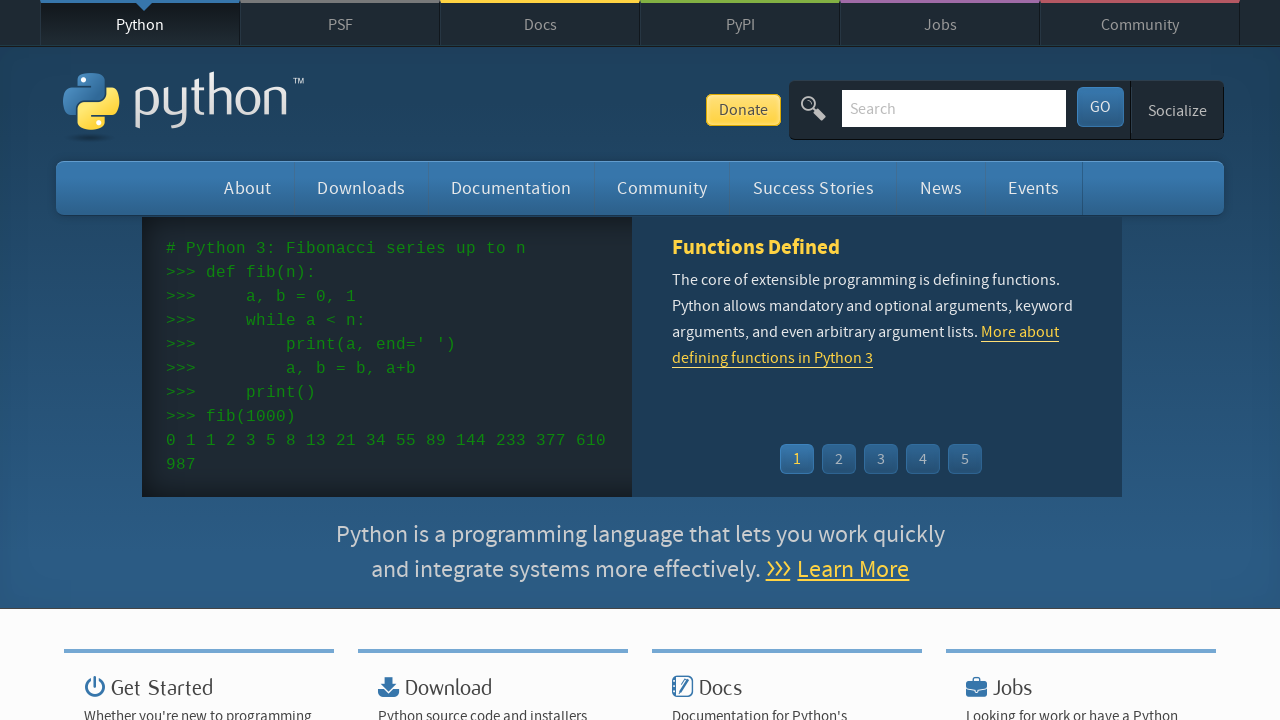

Verified time element exists in event item
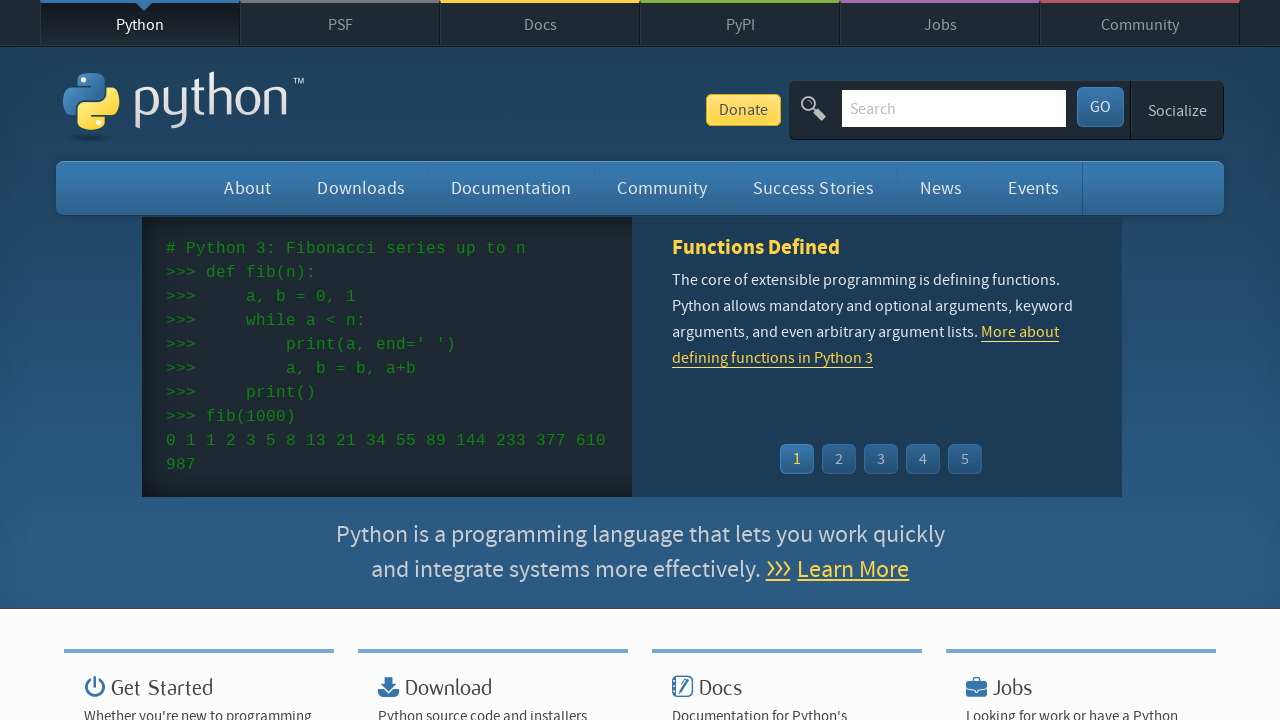

Verified title link exists in event item
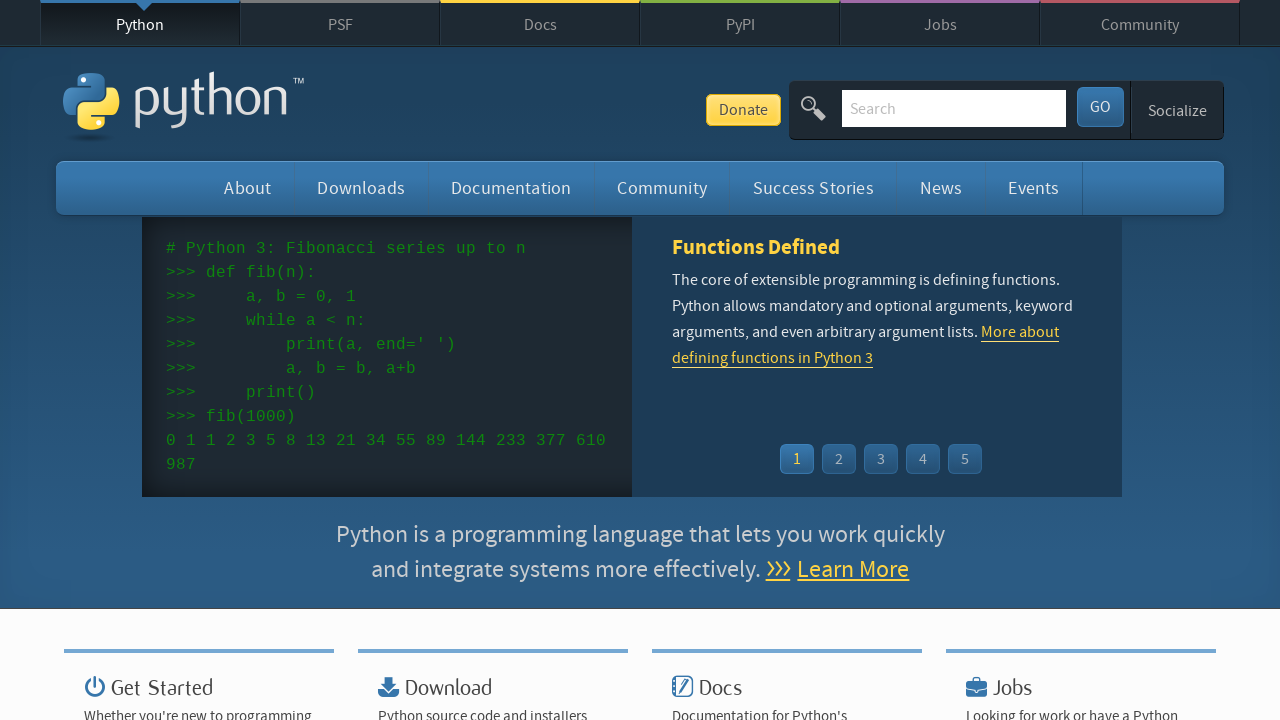

Verified time element exists in event item
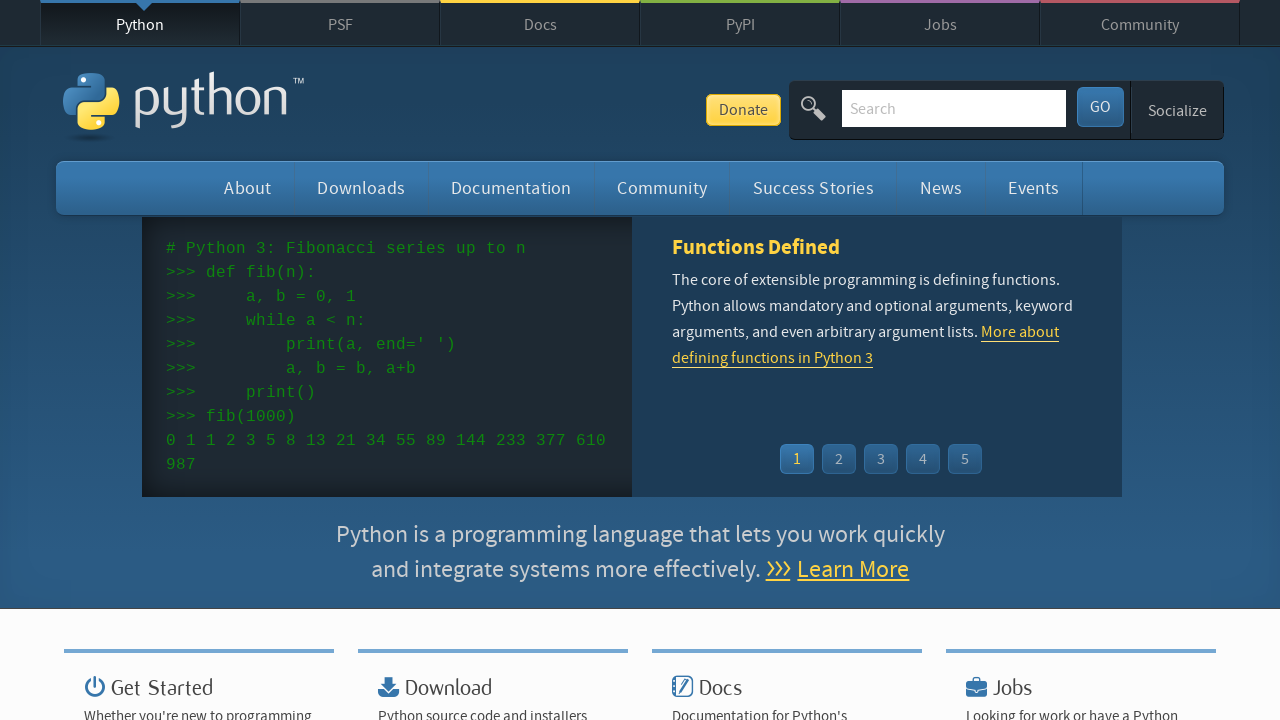

Verified title link exists in event item
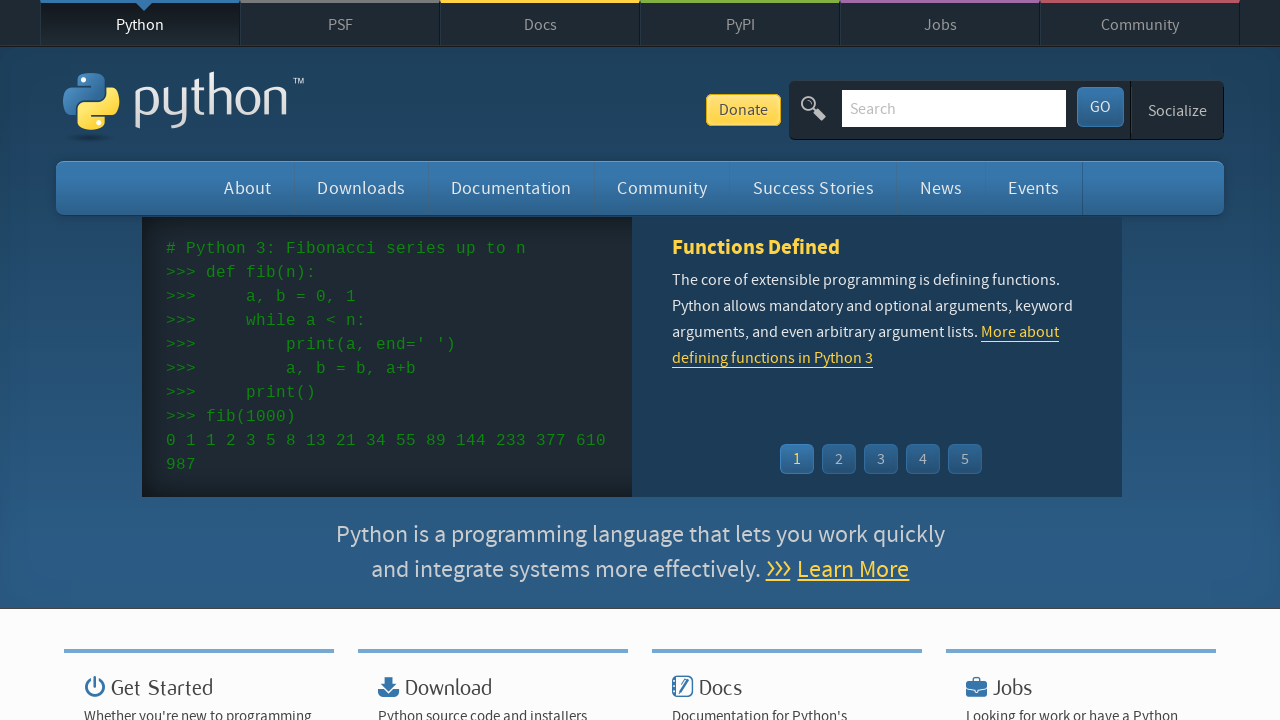

Verified time element exists in event item
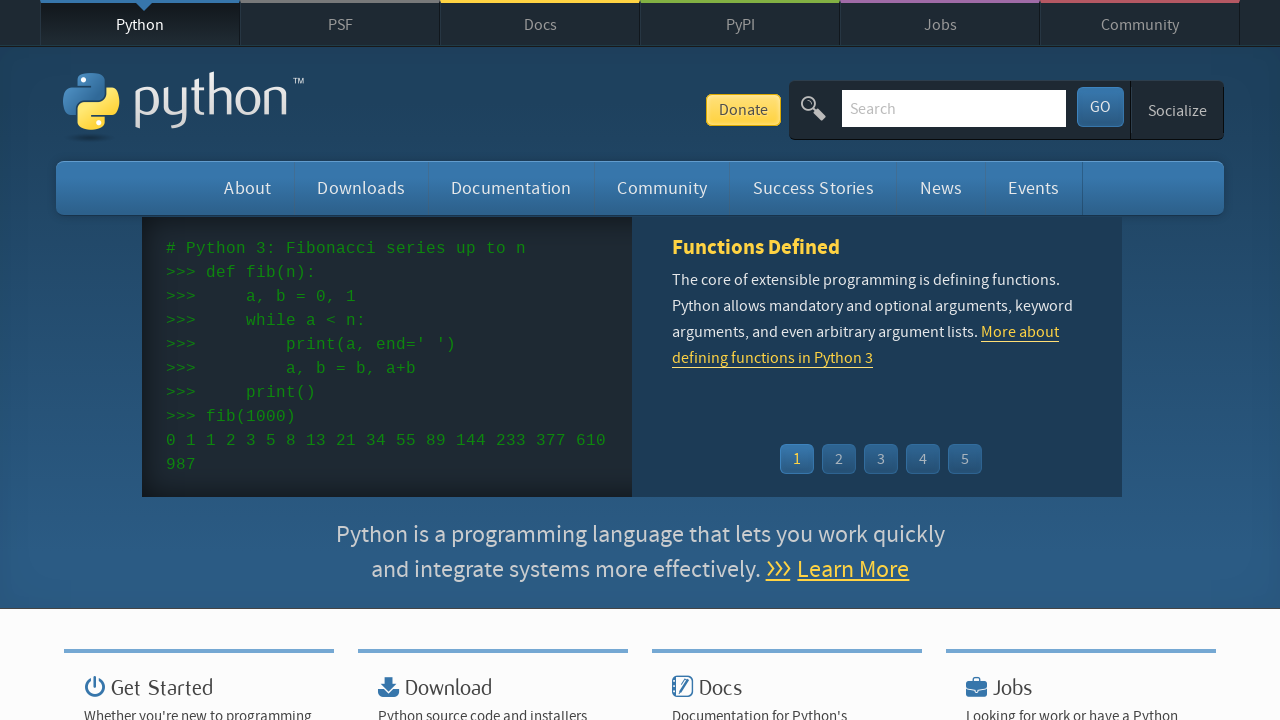

Verified title link exists in event item
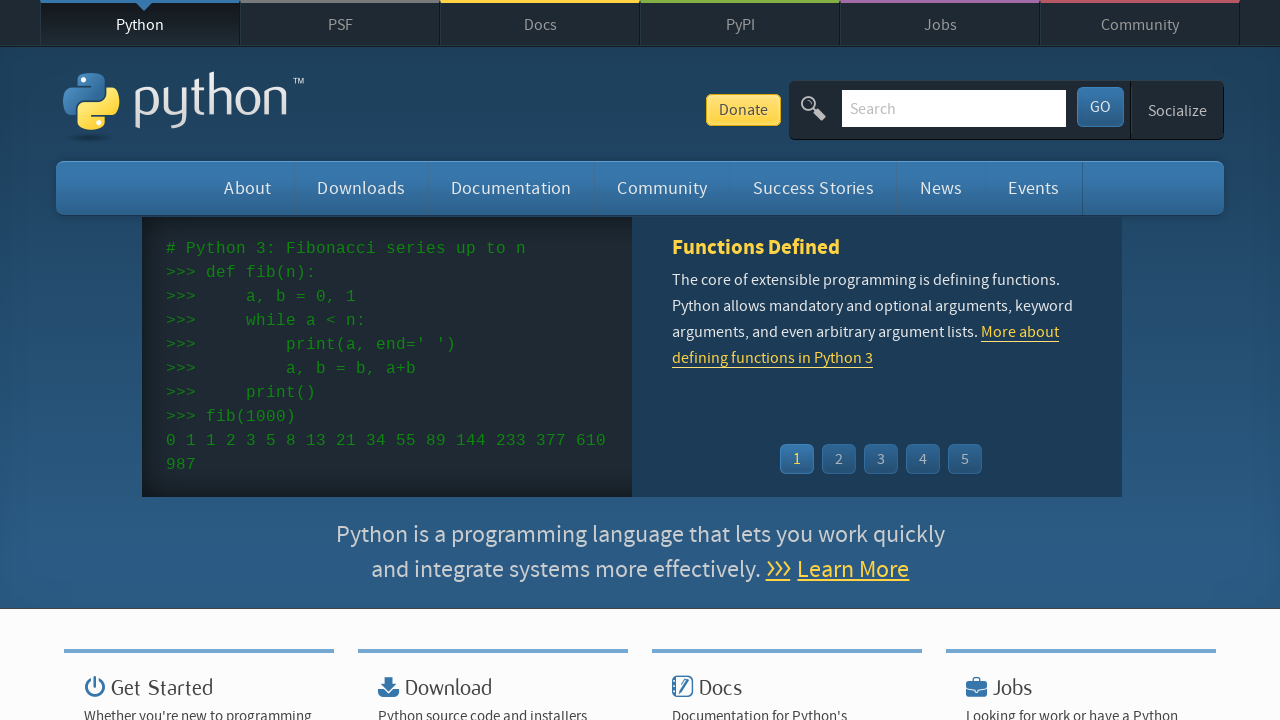

Verified time element exists in event item
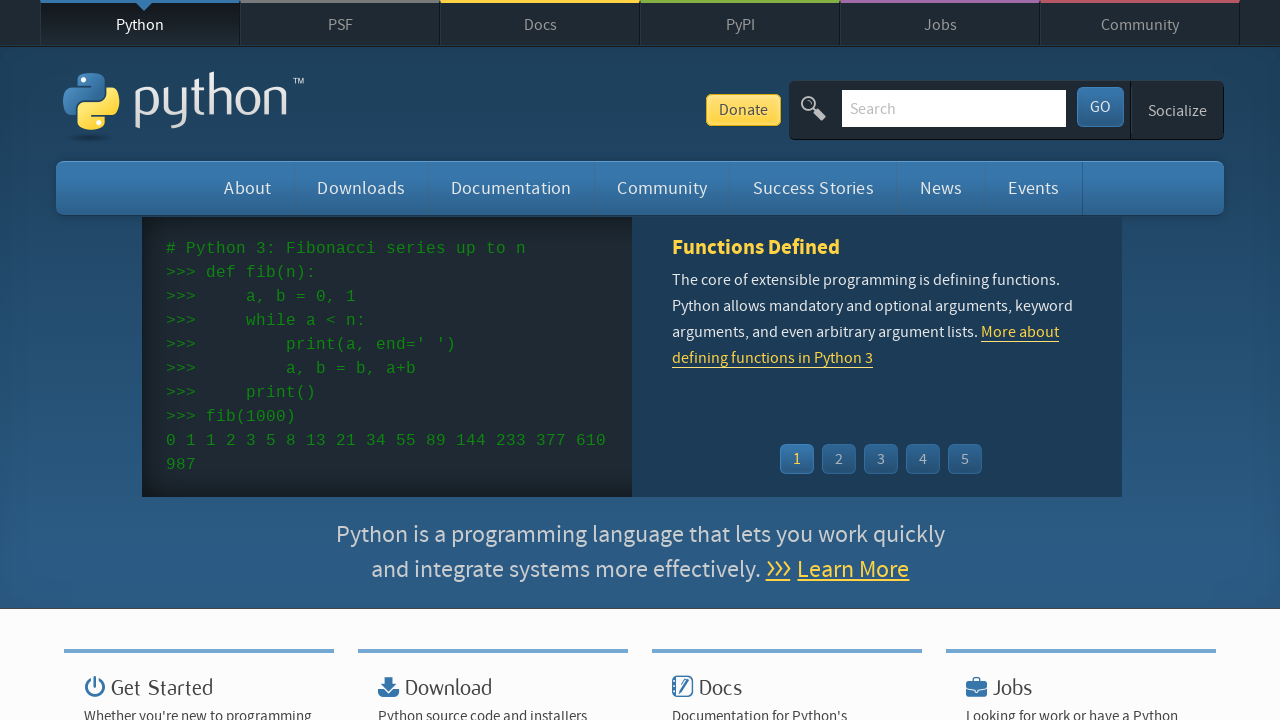

Verified title link exists in event item
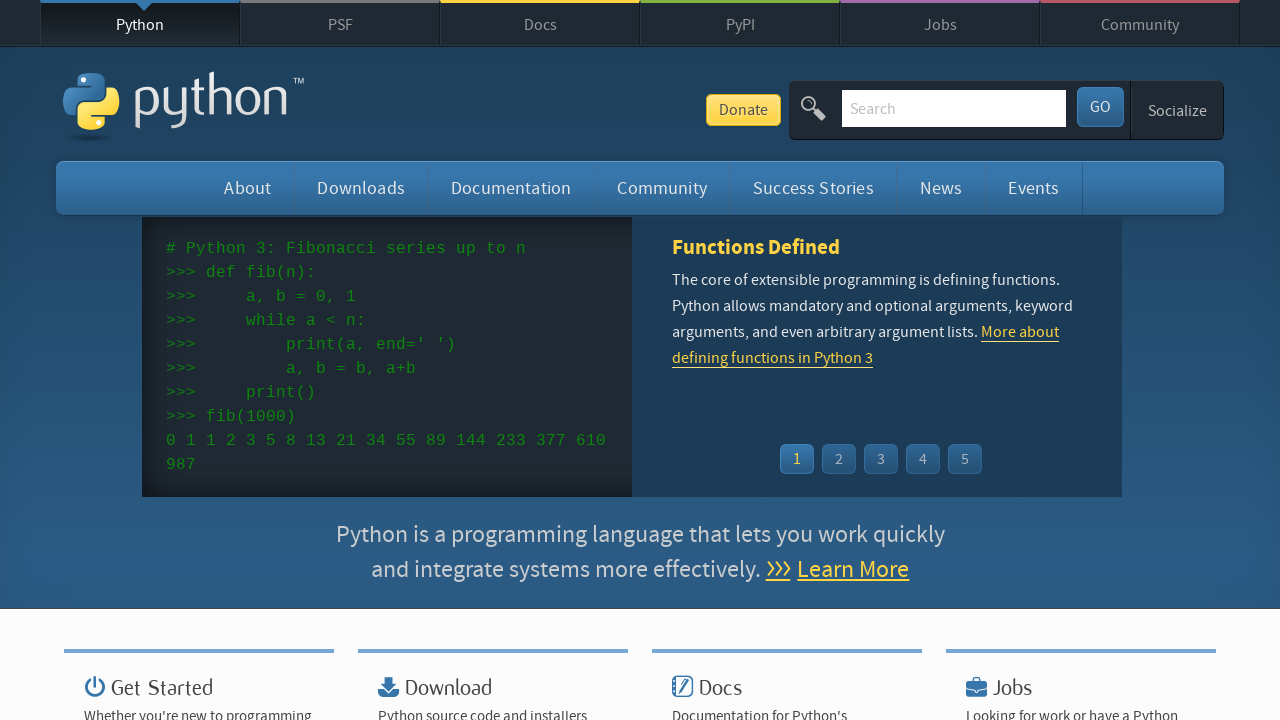

Verified time element exists in event item
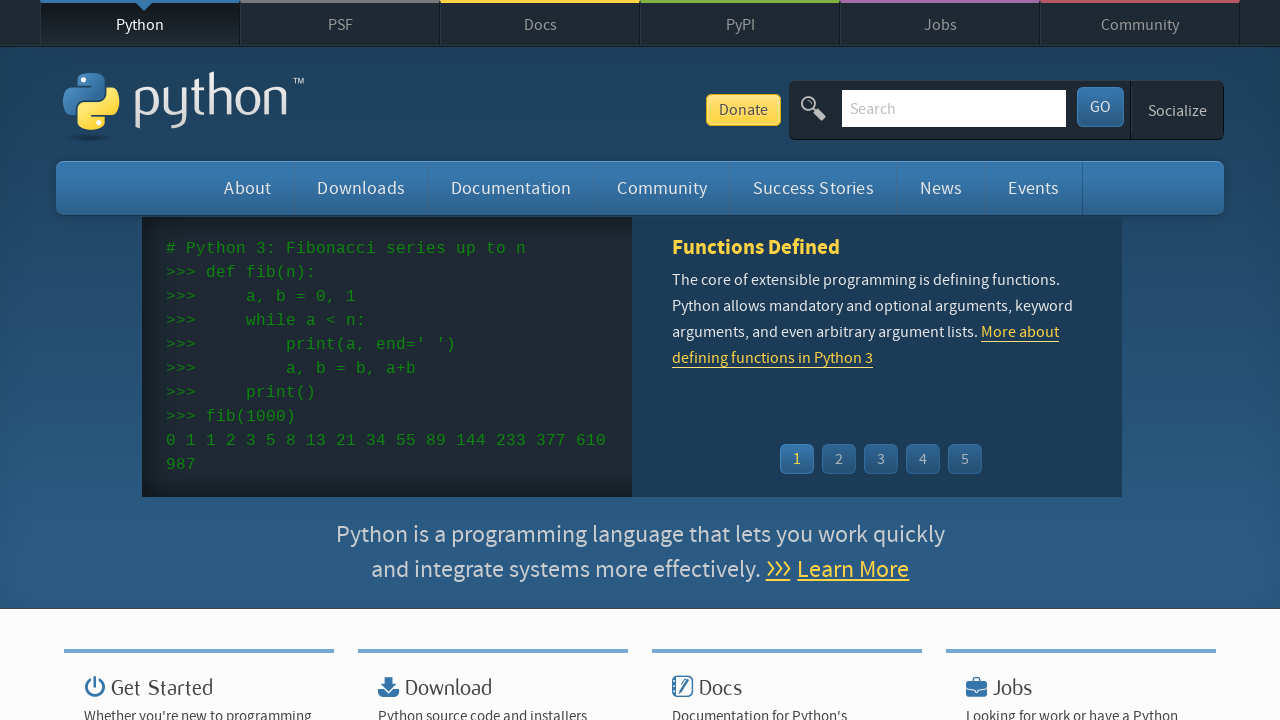

Verified title link exists in event item
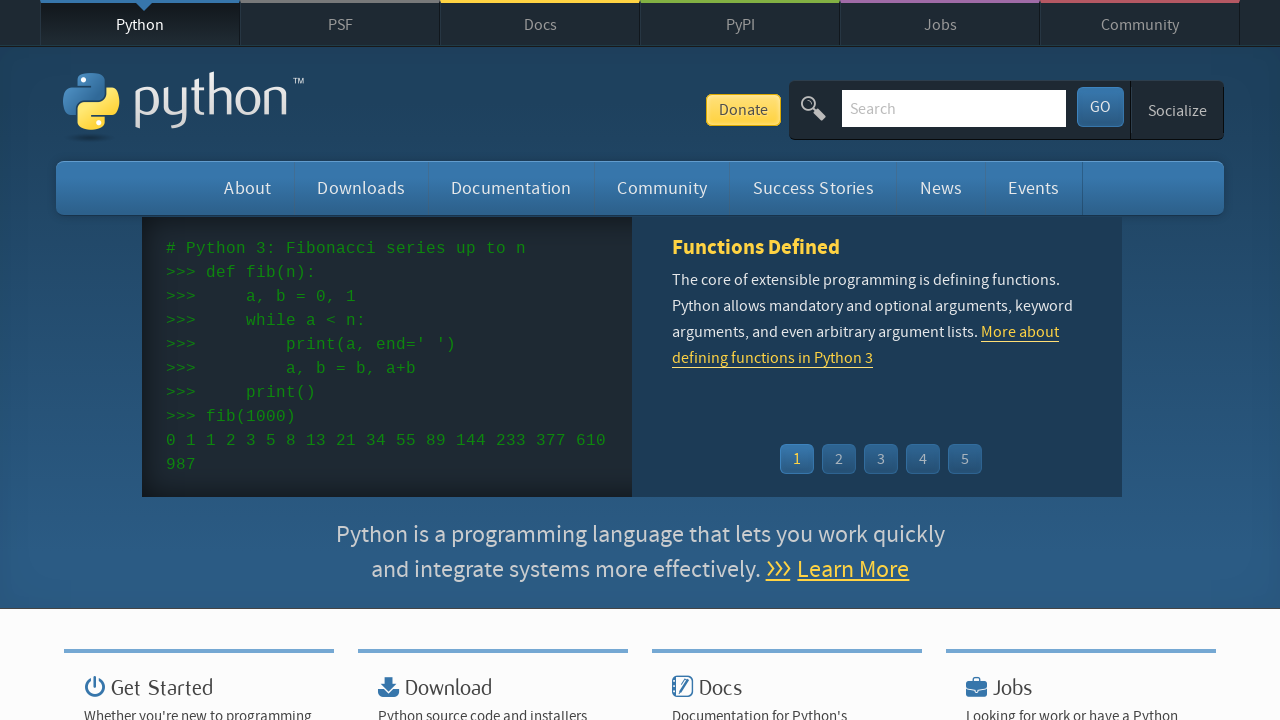

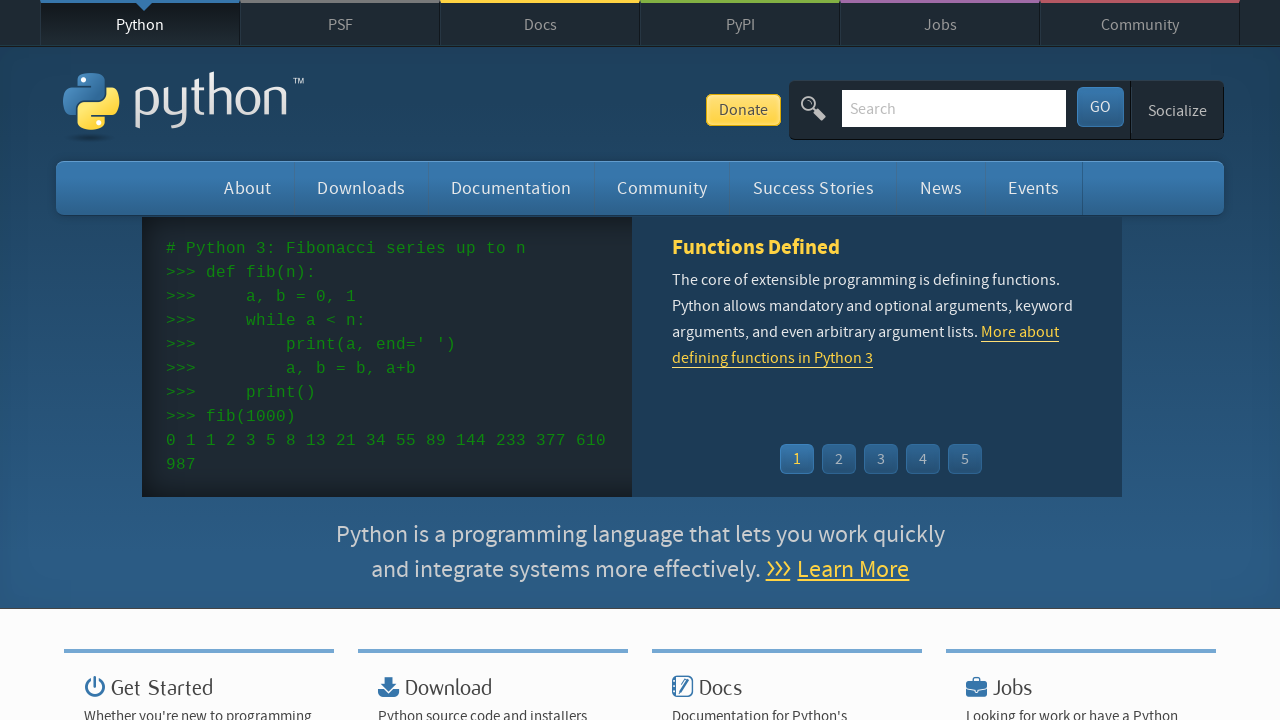